Tests the name entry functionality by clicking on the generic name option, entering a name in the input field, submitting it, and verifying the name is displayed correctly.

Starting URL: http://scenarioo.github.io/scenarioo-hello-world-app/

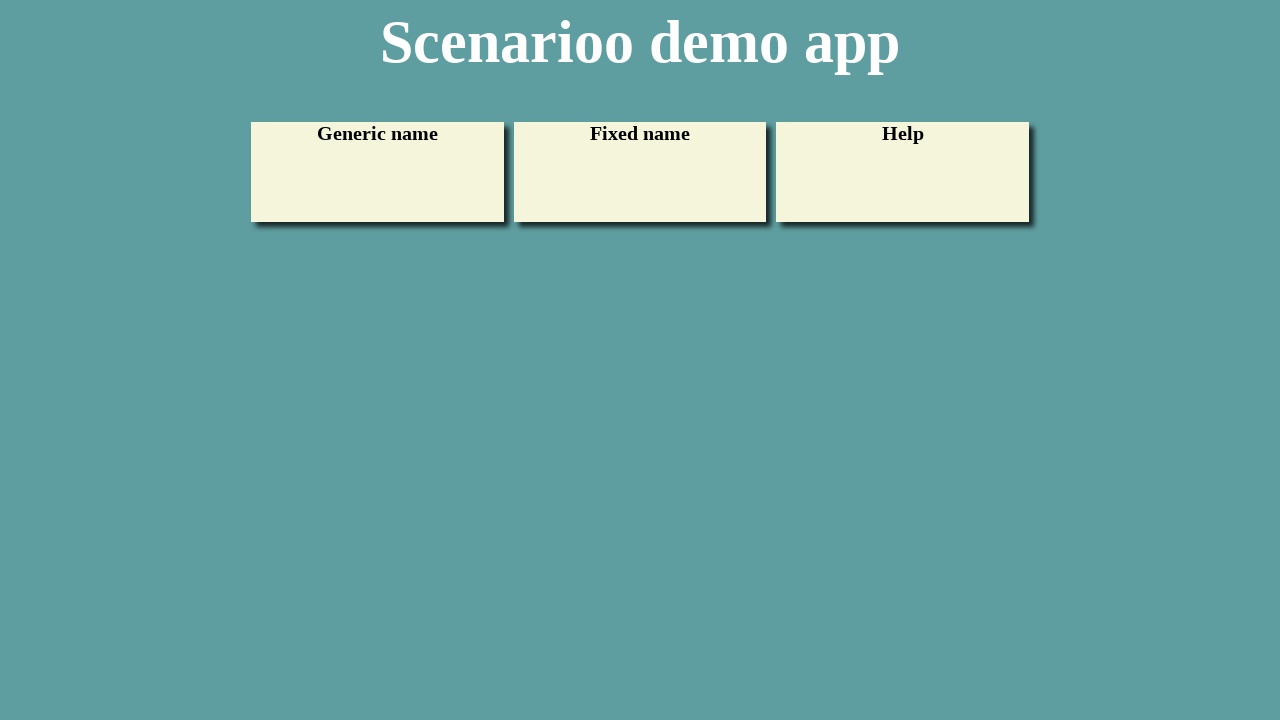

Clicked on the 'Enter Generic Name' option at (377, 172) on #uc1 a
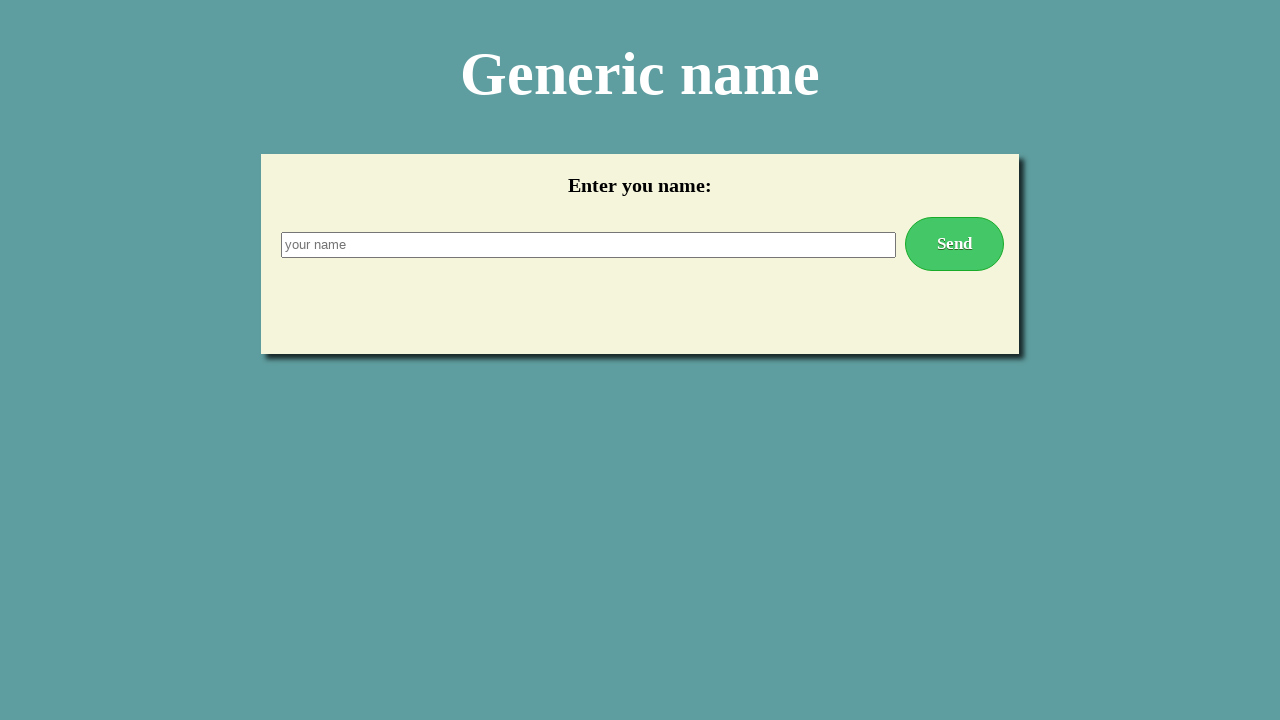

Entered 'Scenarioo User' in the name input field on #nameInput
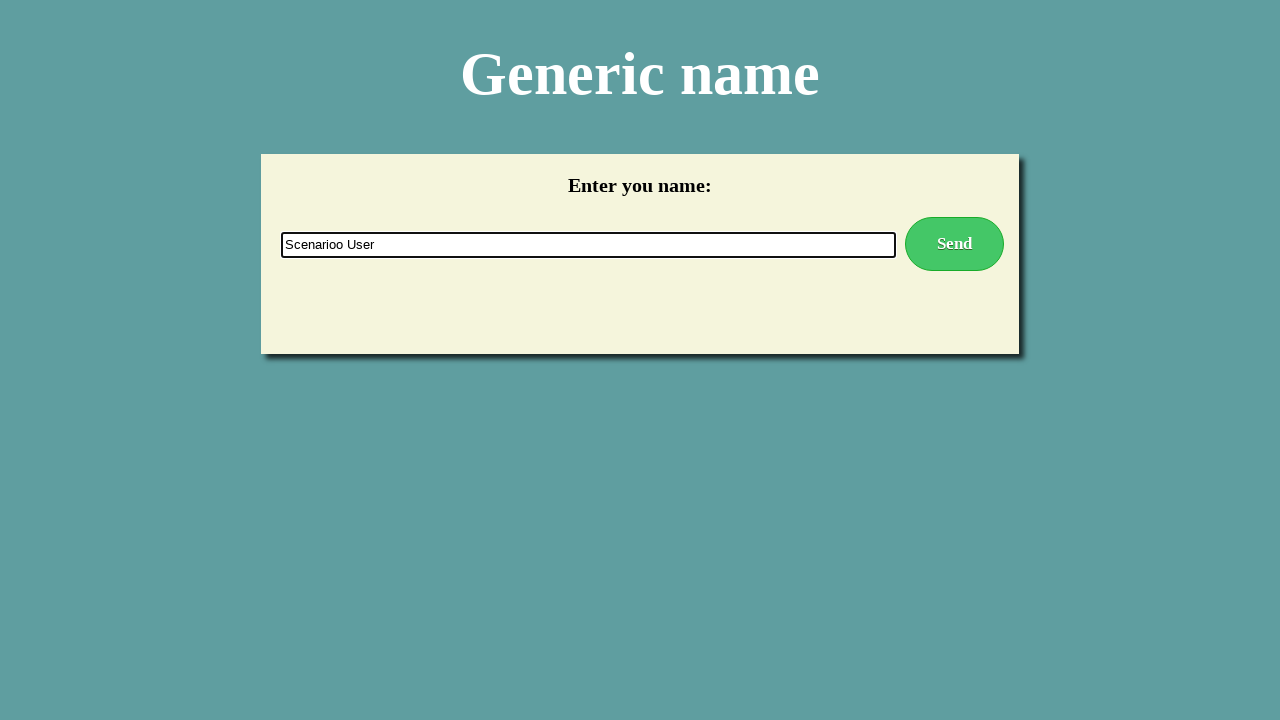

Clicked the submit button to submit the name at (954, 244) on #submitLink
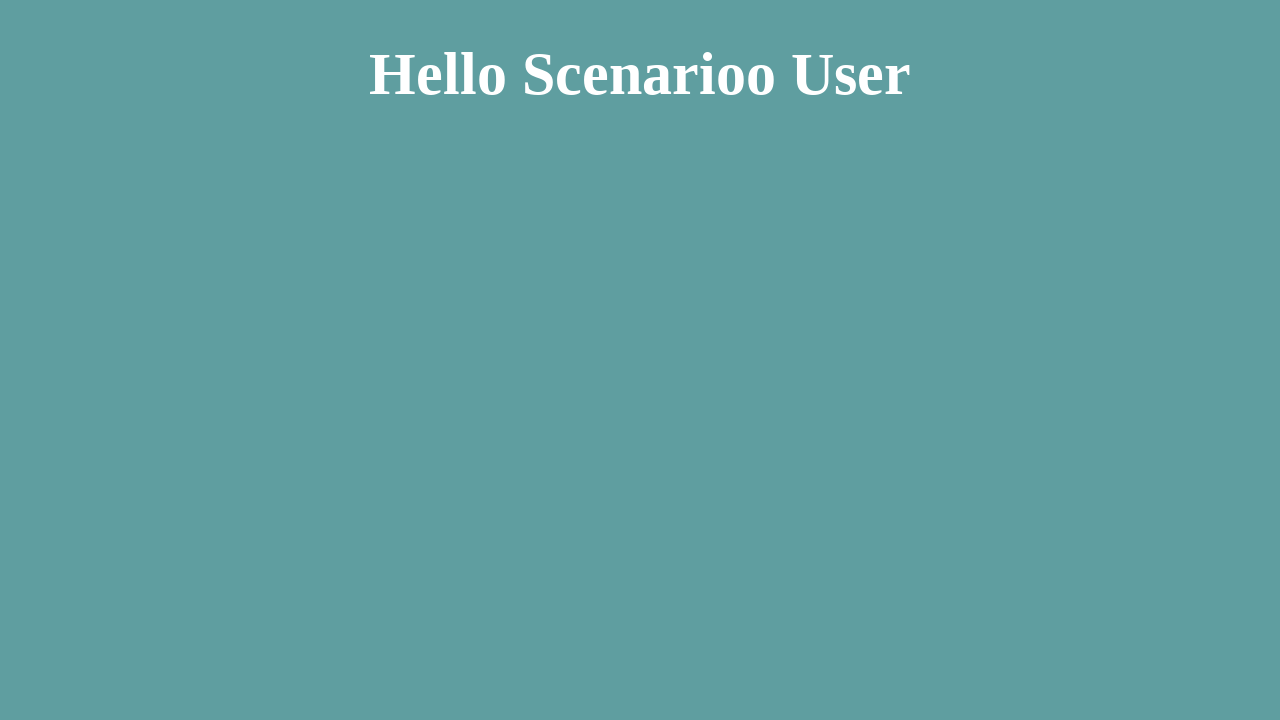

Waited for the user name display element to appear
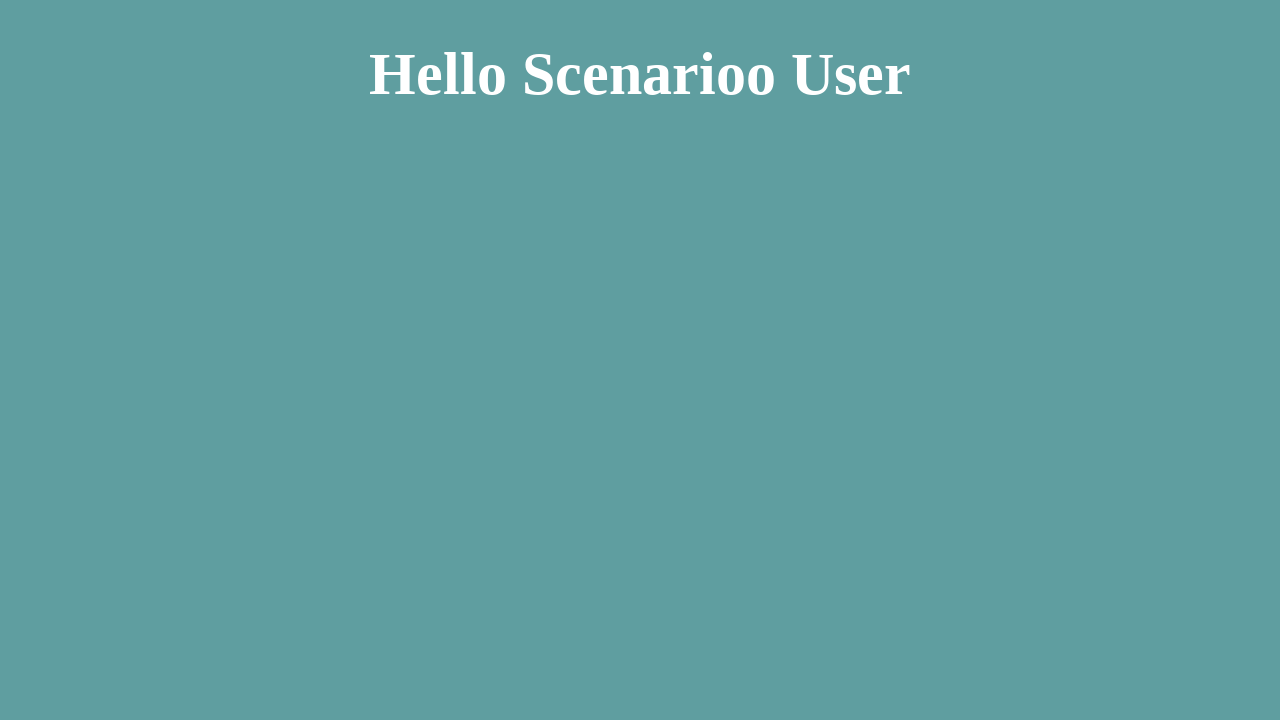

Verified the displayed name matches 'Scenarioo User'
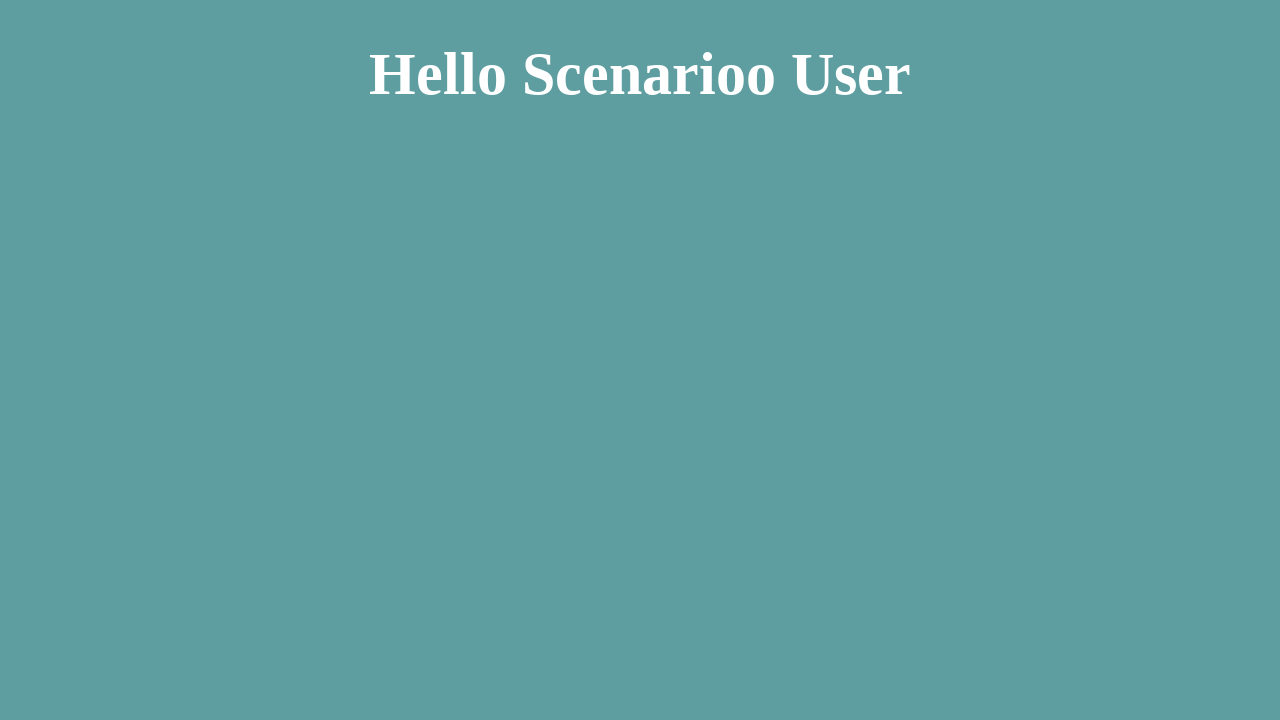

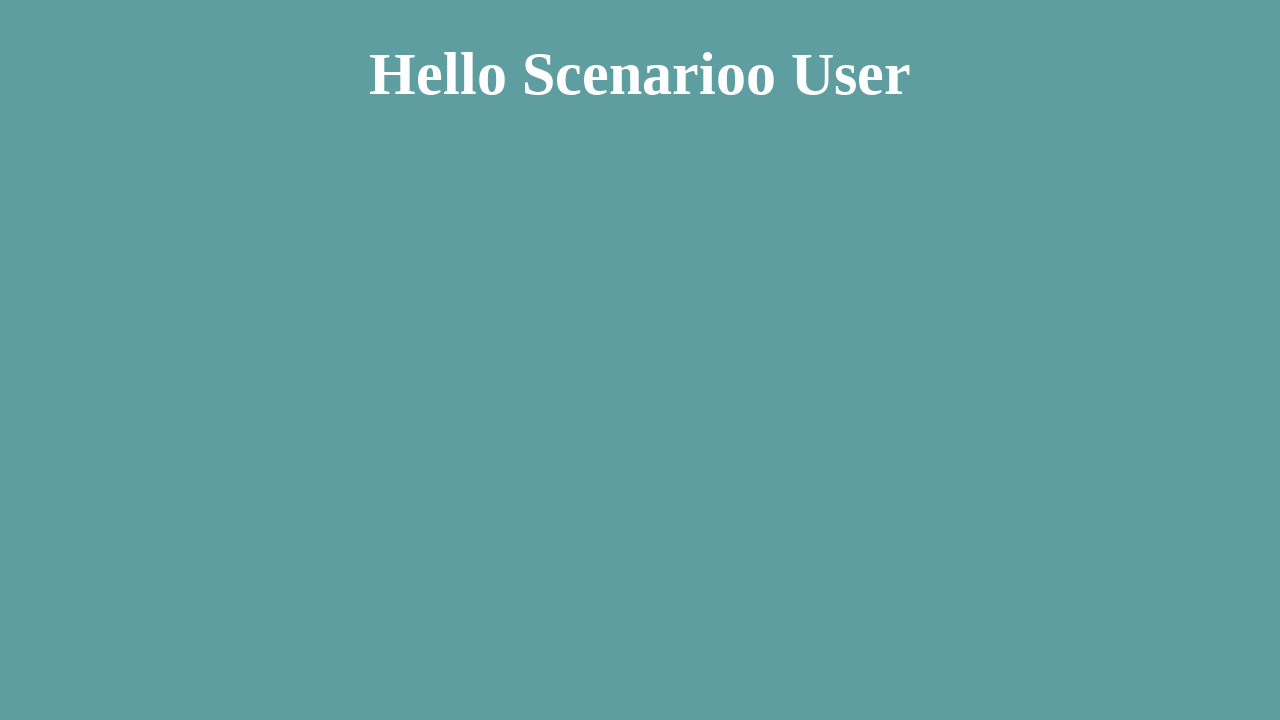